Tests clicking an element that exists and is visible, then verifies the text changes to "Ruby!"

Starting URL: http://watir.com/examples/non_control_elements.html

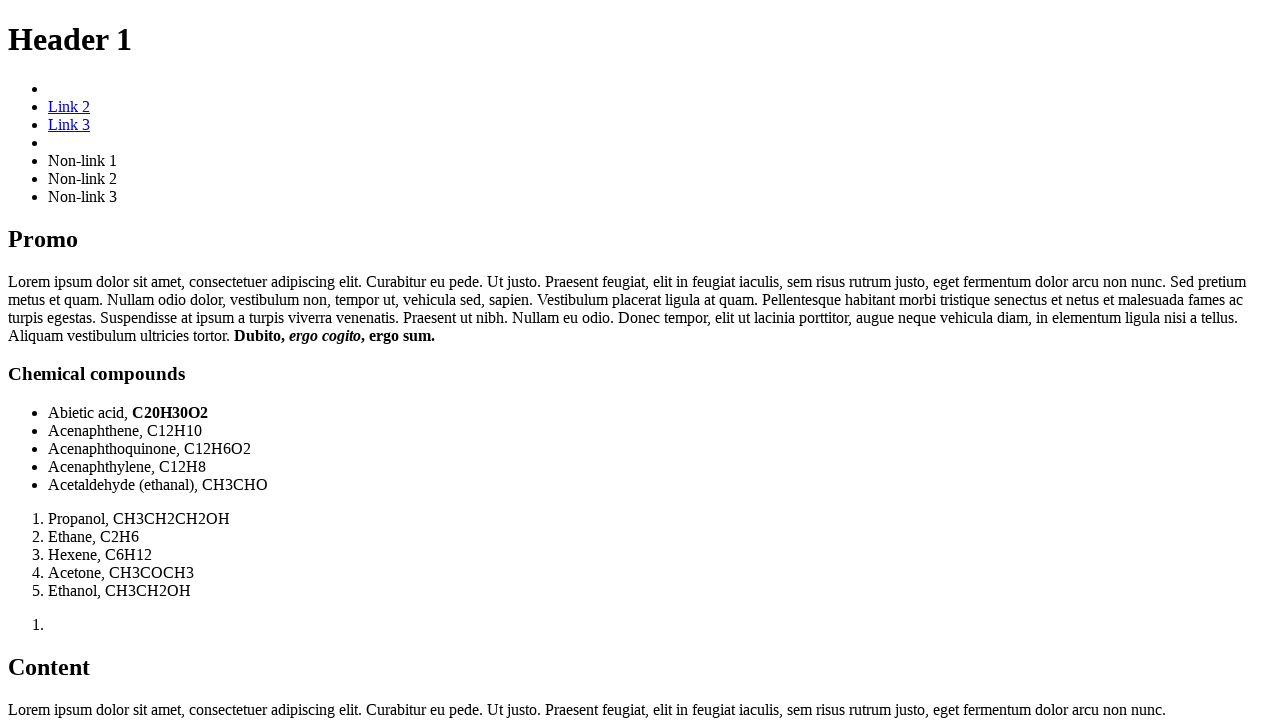

Clicked the best_language element at (640, 361) on #best_language
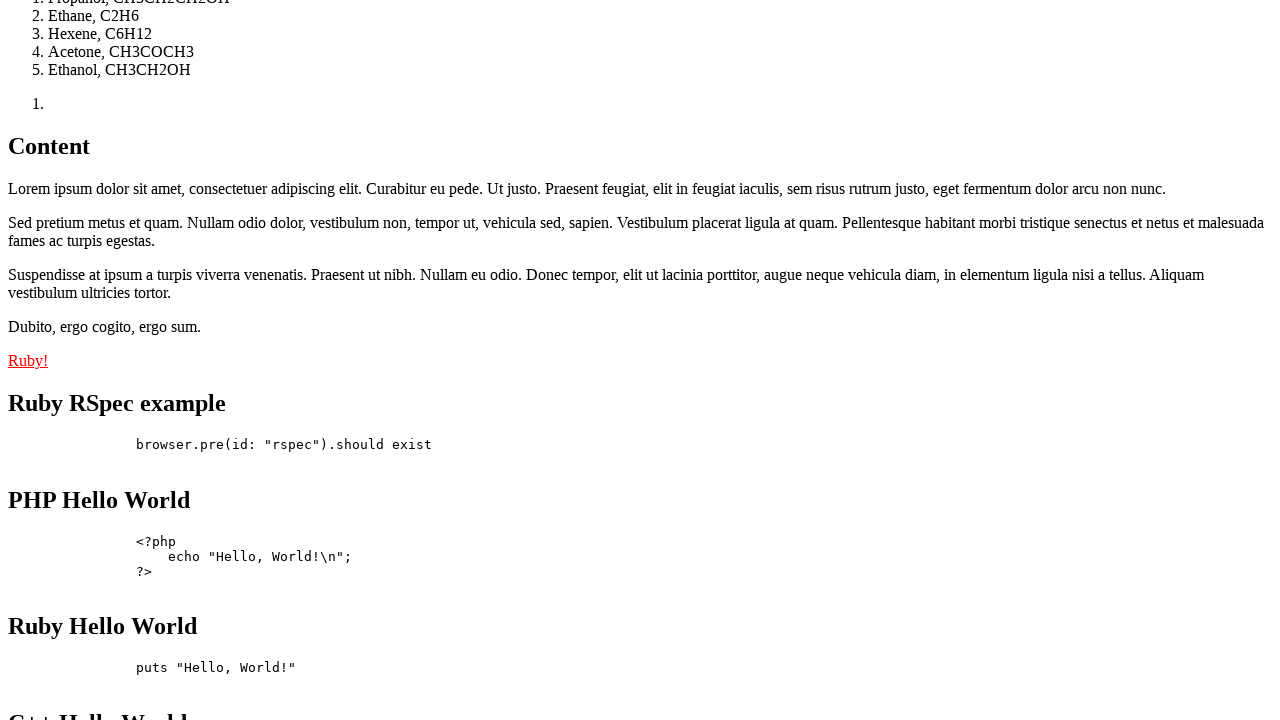

Verified that best_language text changed to 'Ruby!'
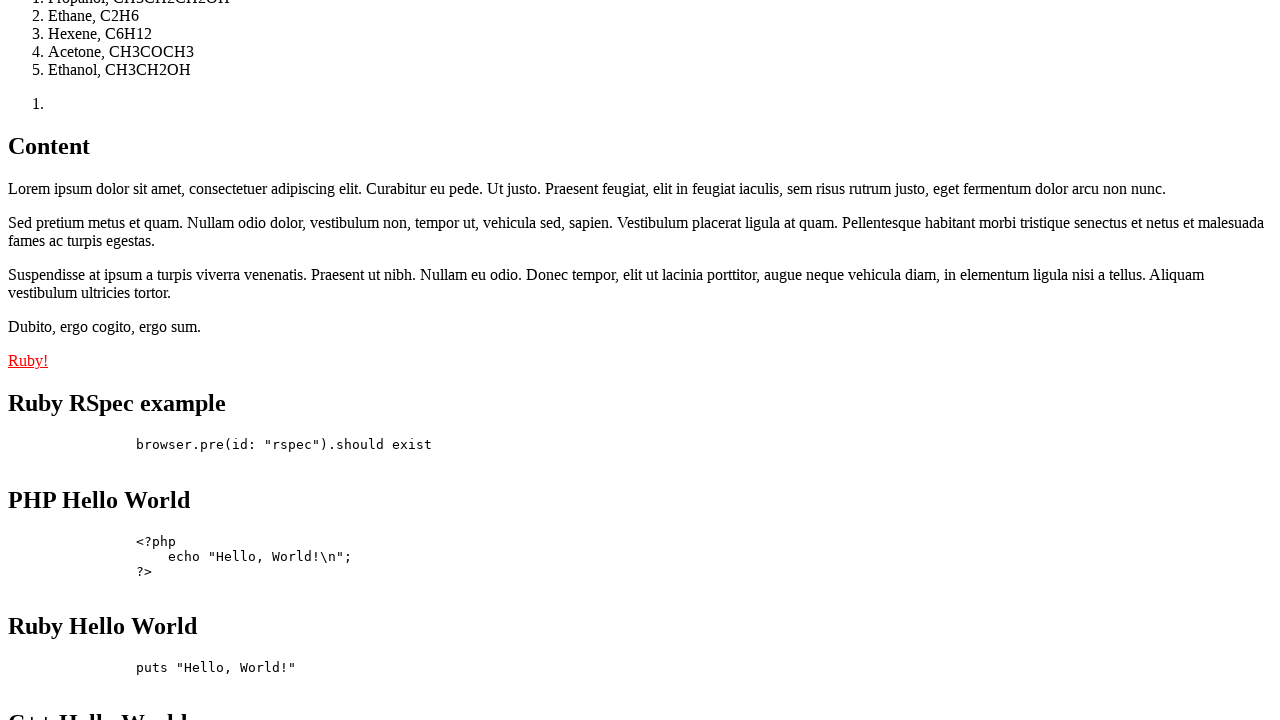

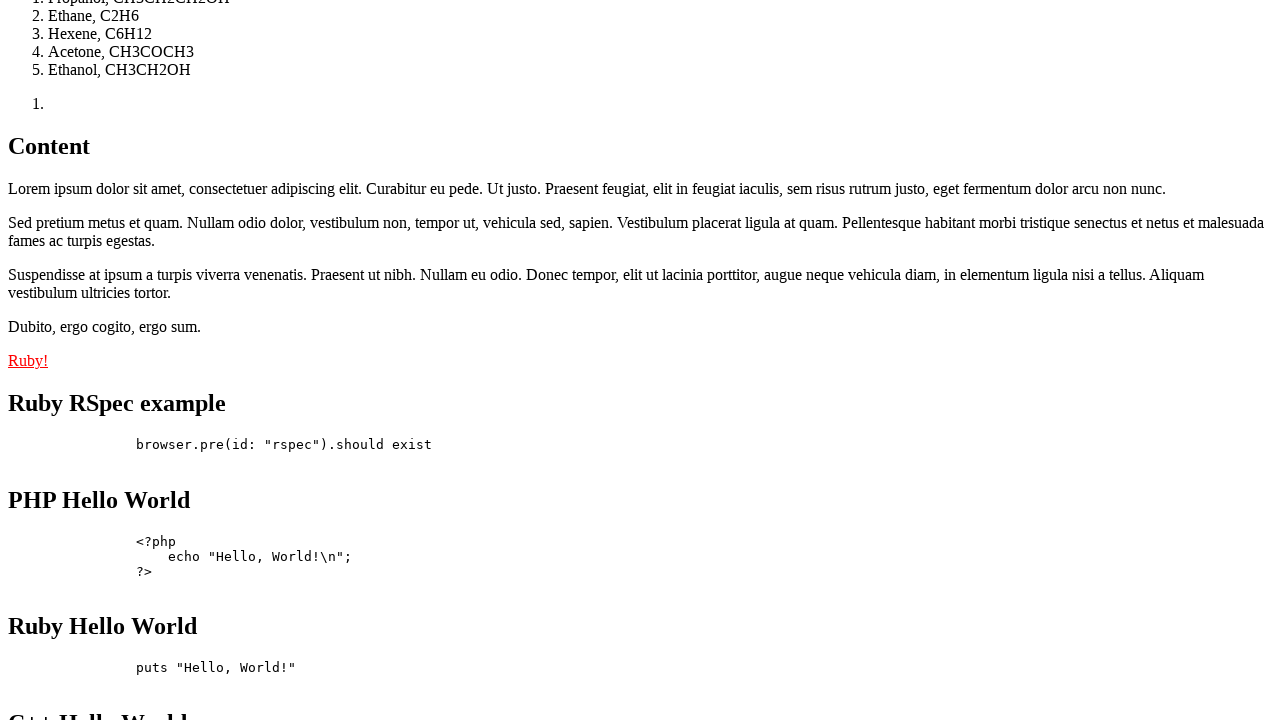